Tests drag and drop functionality by dragging an element and dropping it onto a target drop zone on the DemoQA practice site.

Starting URL: https://demoqa.com/droppable

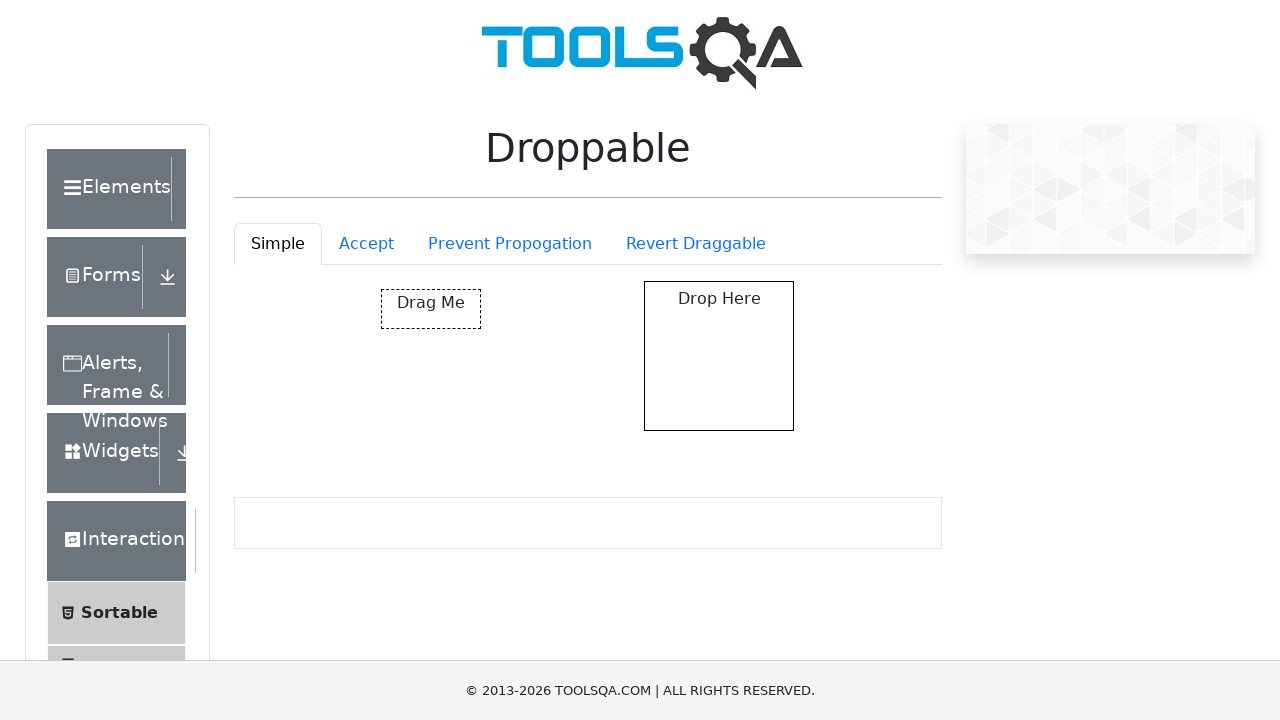

Draggable element became visible
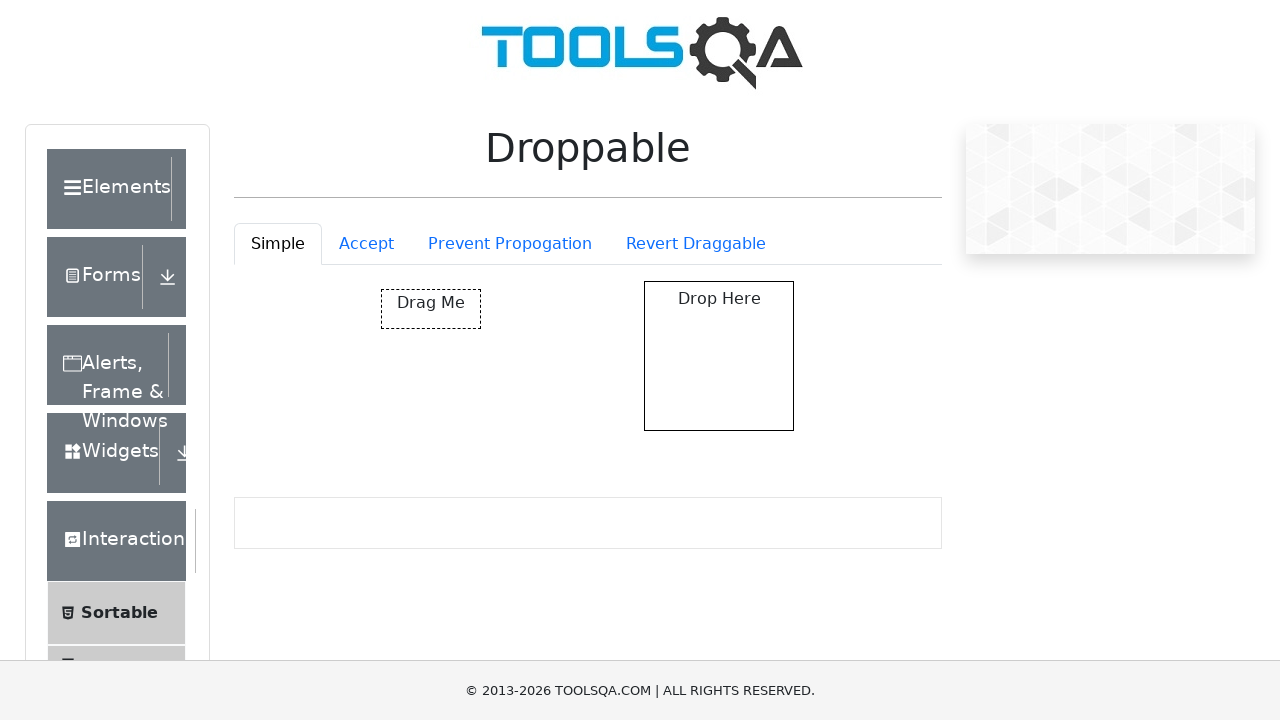

Droppable element became visible
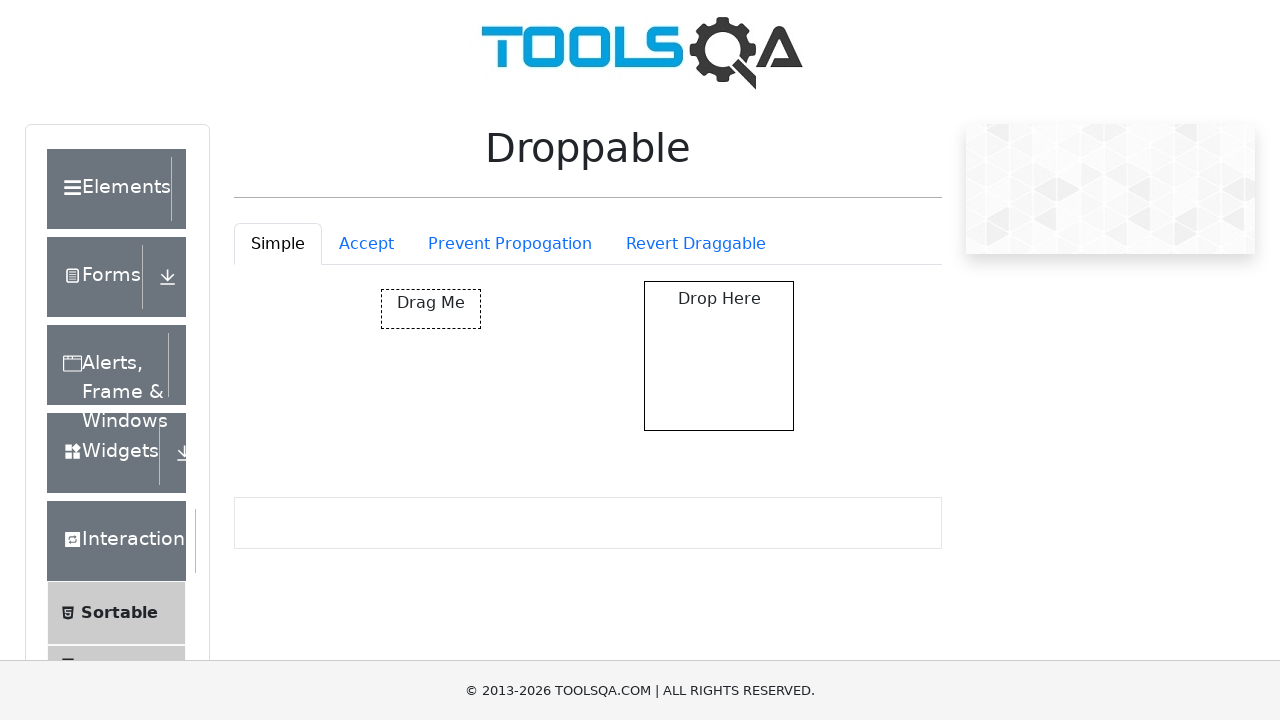

Dragged element and dropped it onto the target drop zone at (719, 356)
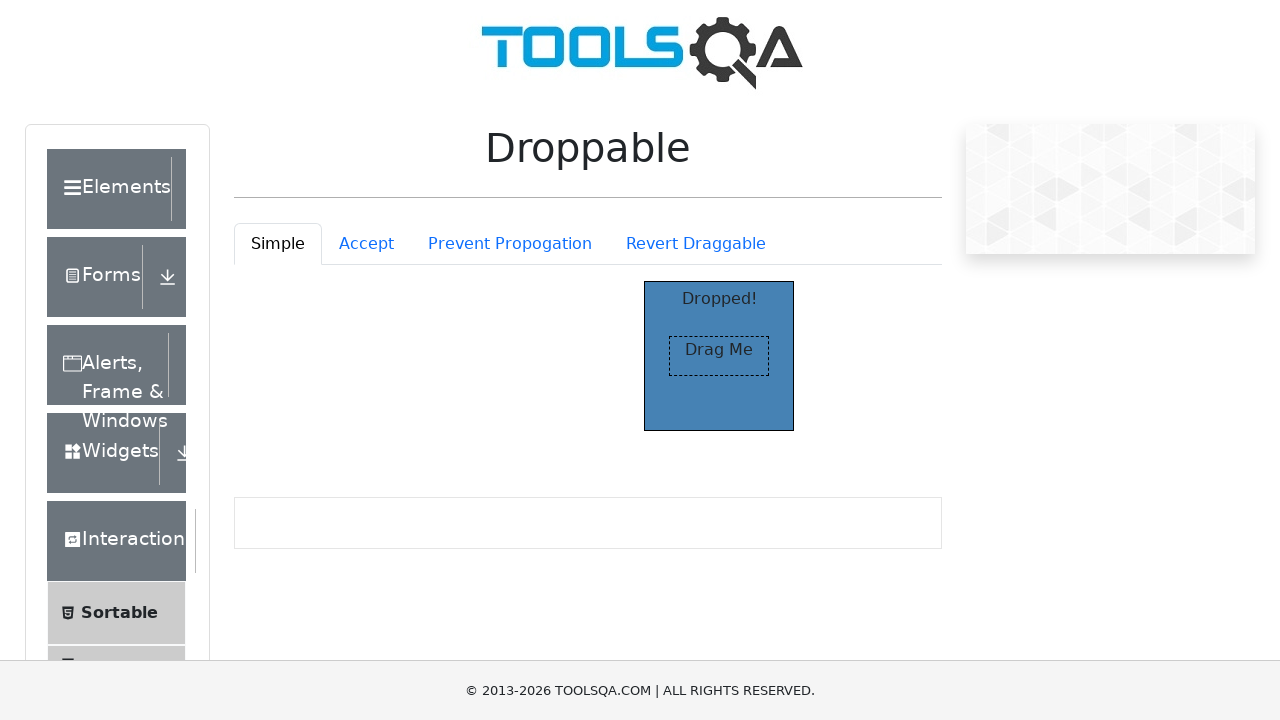

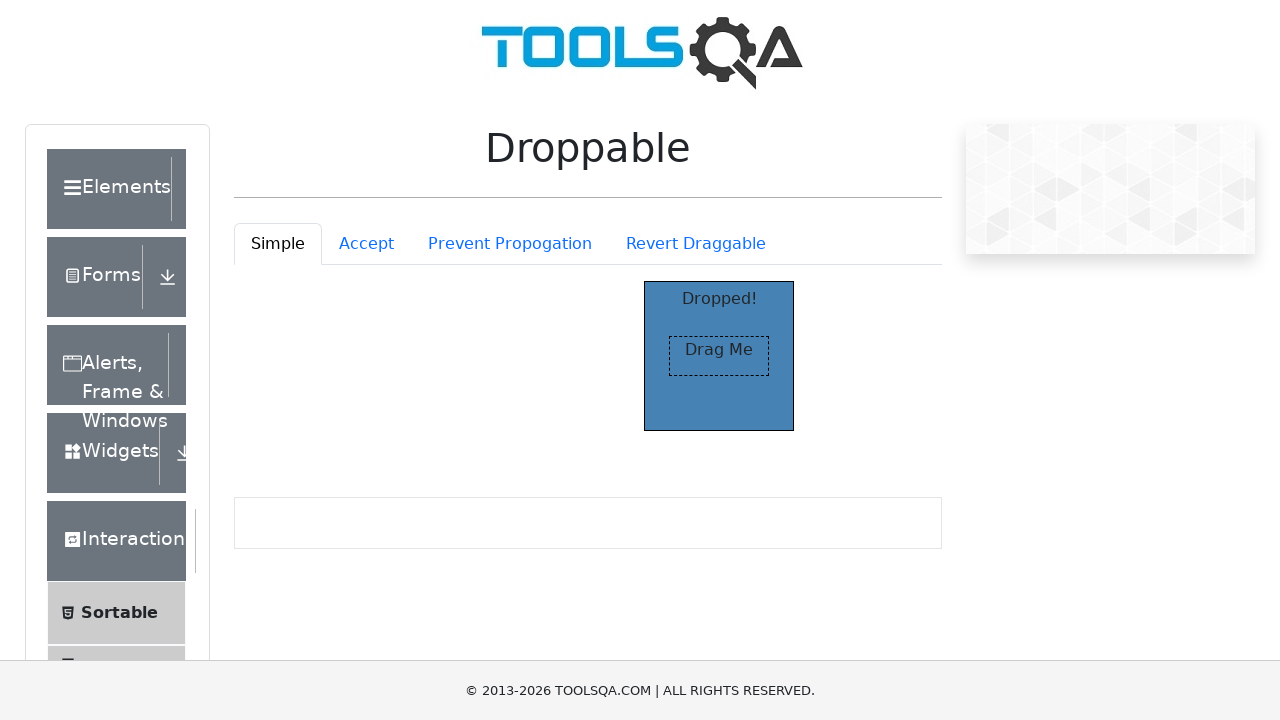